Tests that the browser back button works correctly with filter navigation

Starting URL: https://demo.playwright.dev/todomvc

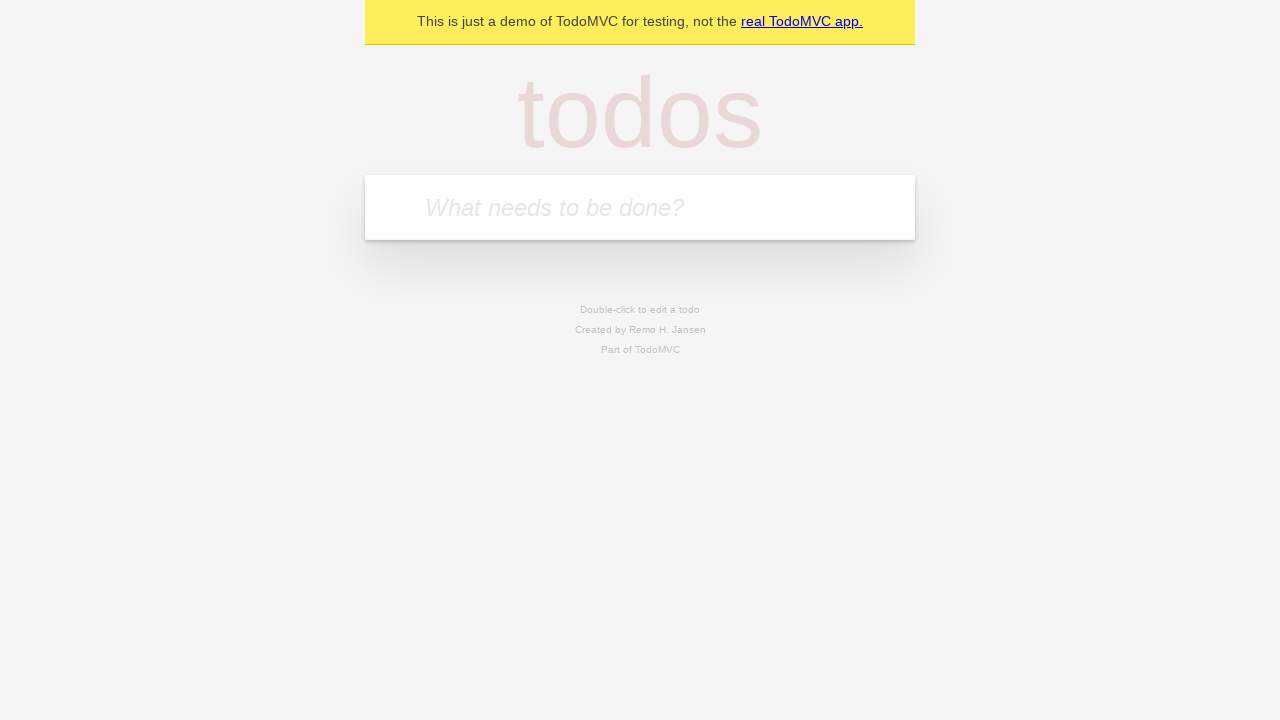

Filled todo input with 'buy some cheese' on internal:attr=[placeholder="What needs to be done?"i]
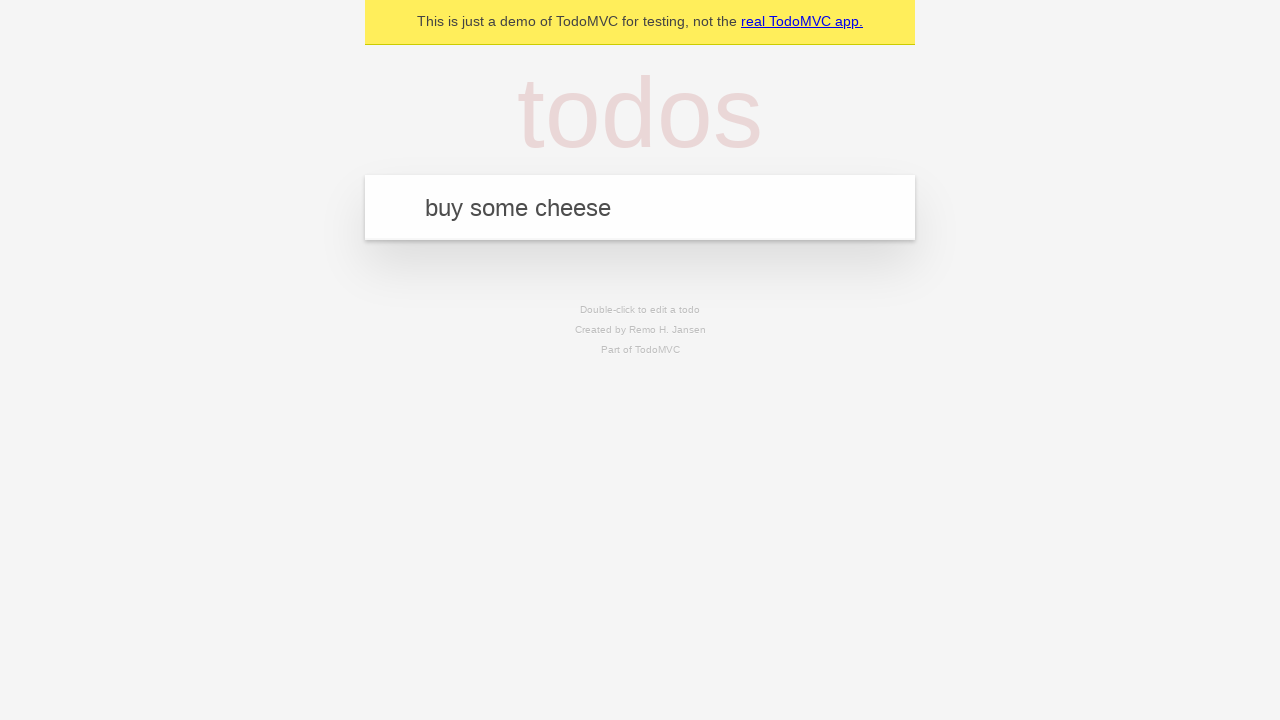

Pressed Enter to add first todo on internal:attr=[placeholder="What needs to be done?"i]
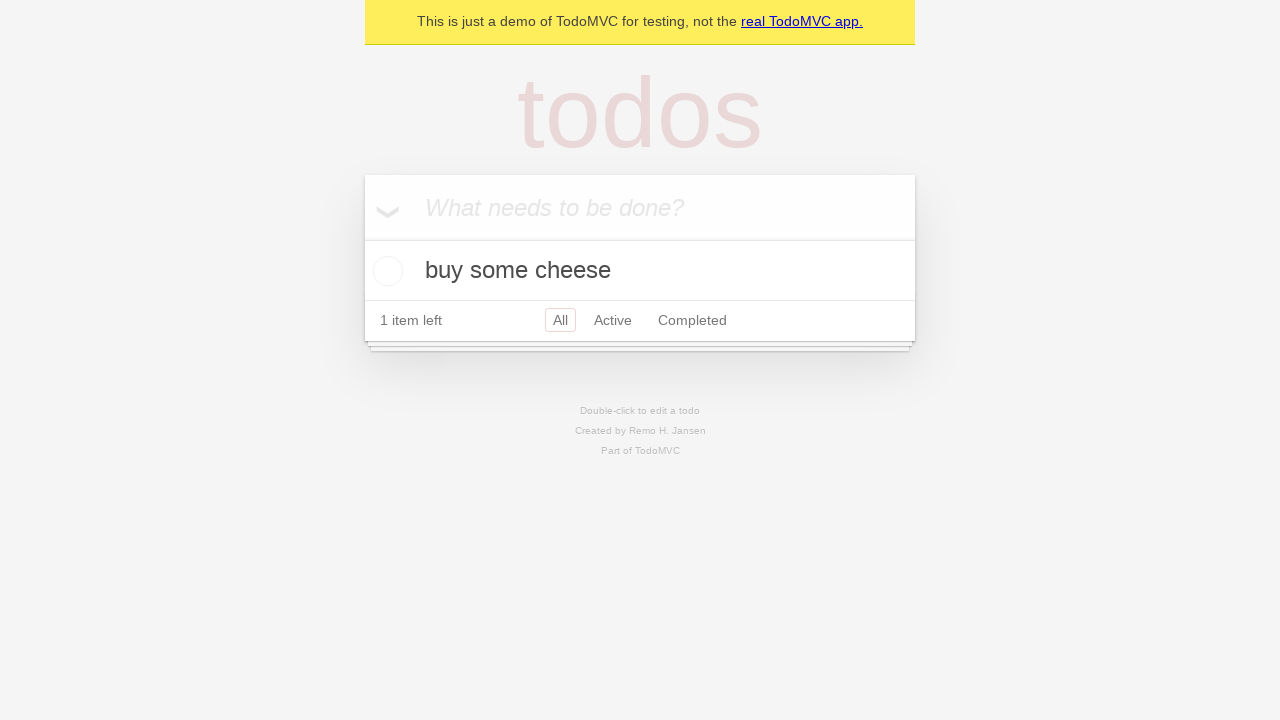

Filled todo input with 'feed the cat' on internal:attr=[placeholder="What needs to be done?"i]
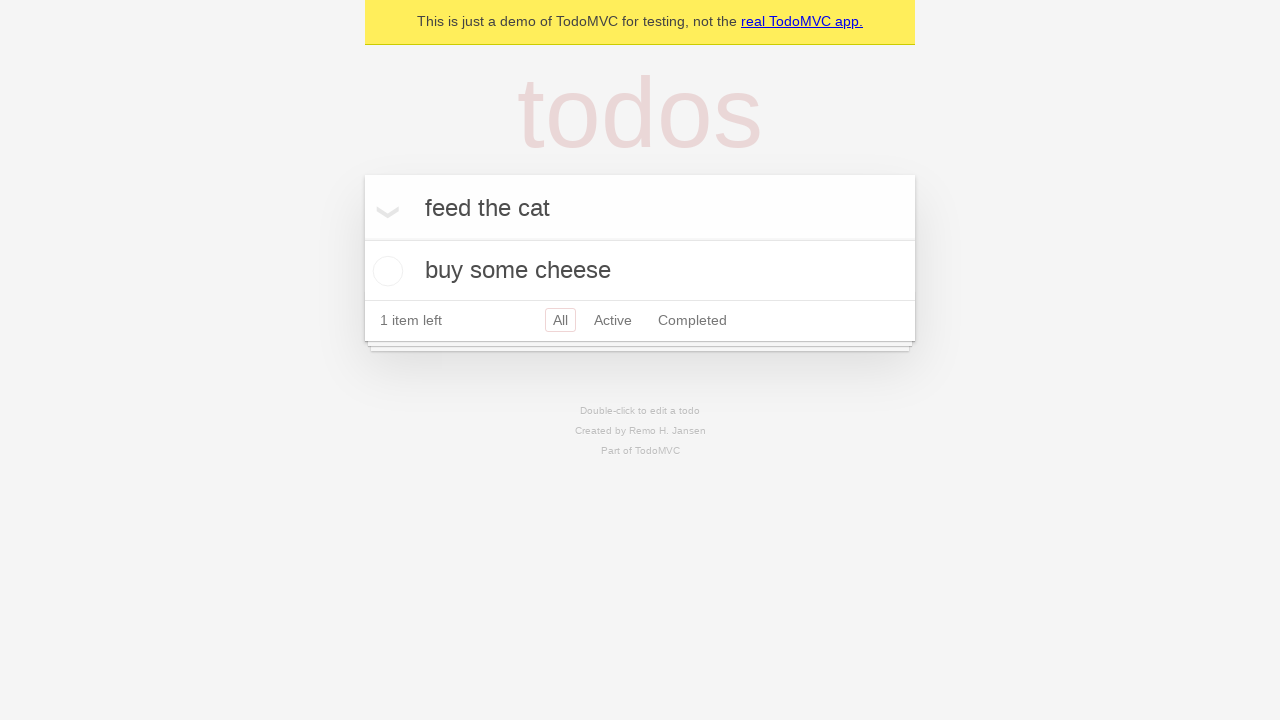

Pressed Enter to add second todo on internal:attr=[placeholder="What needs to be done?"i]
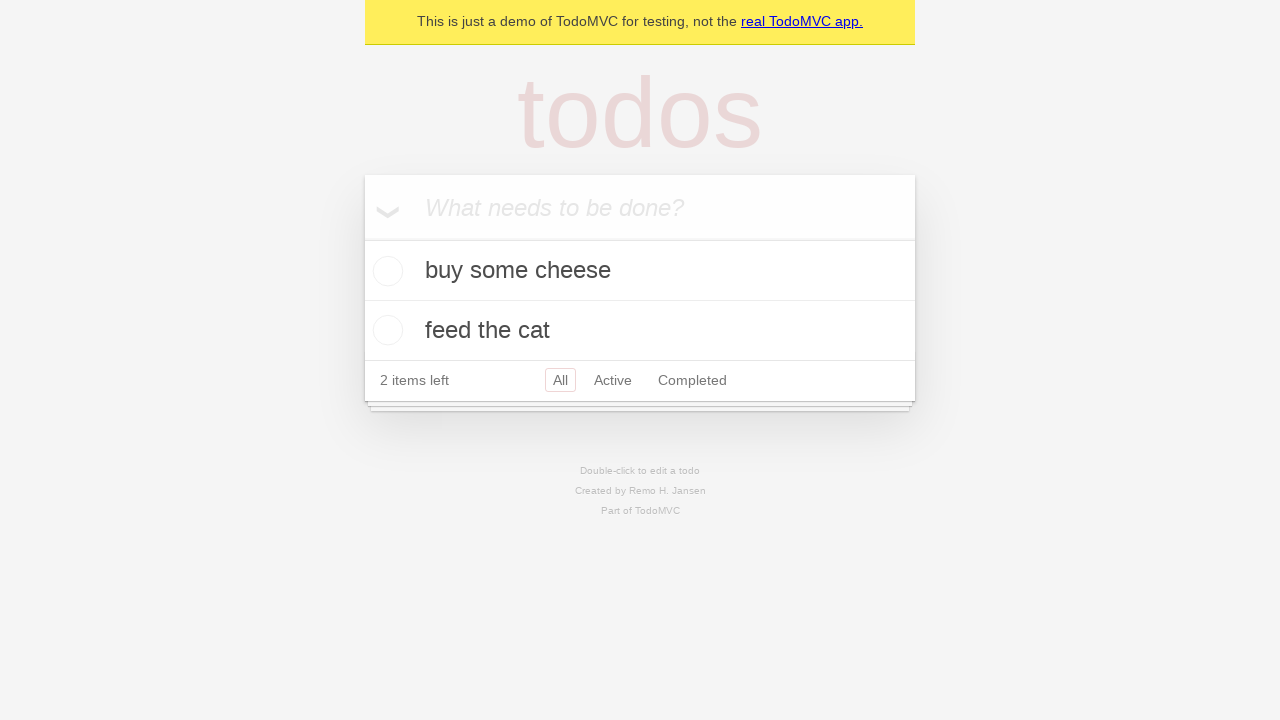

Filled todo input with 'book a doctors appointment' on internal:attr=[placeholder="What needs to be done?"i]
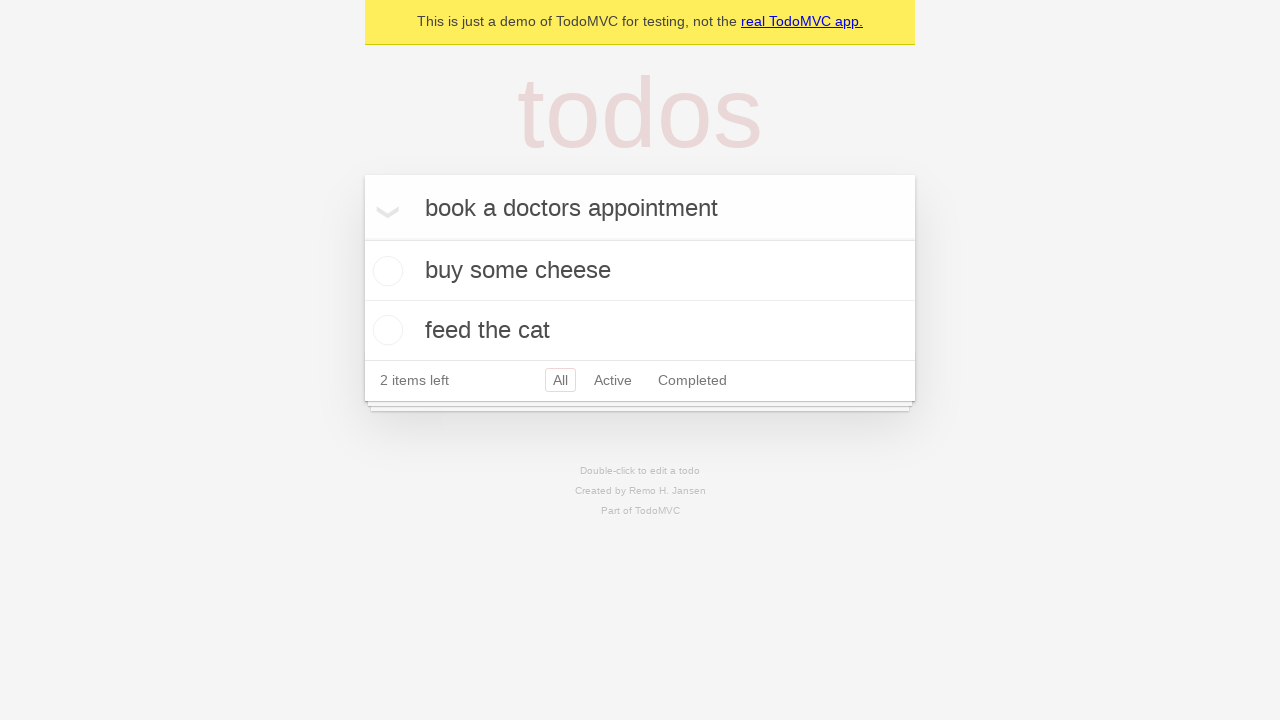

Pressed Enter to add third todo on internal:attr=[placeholder="What needs to be done?"i]
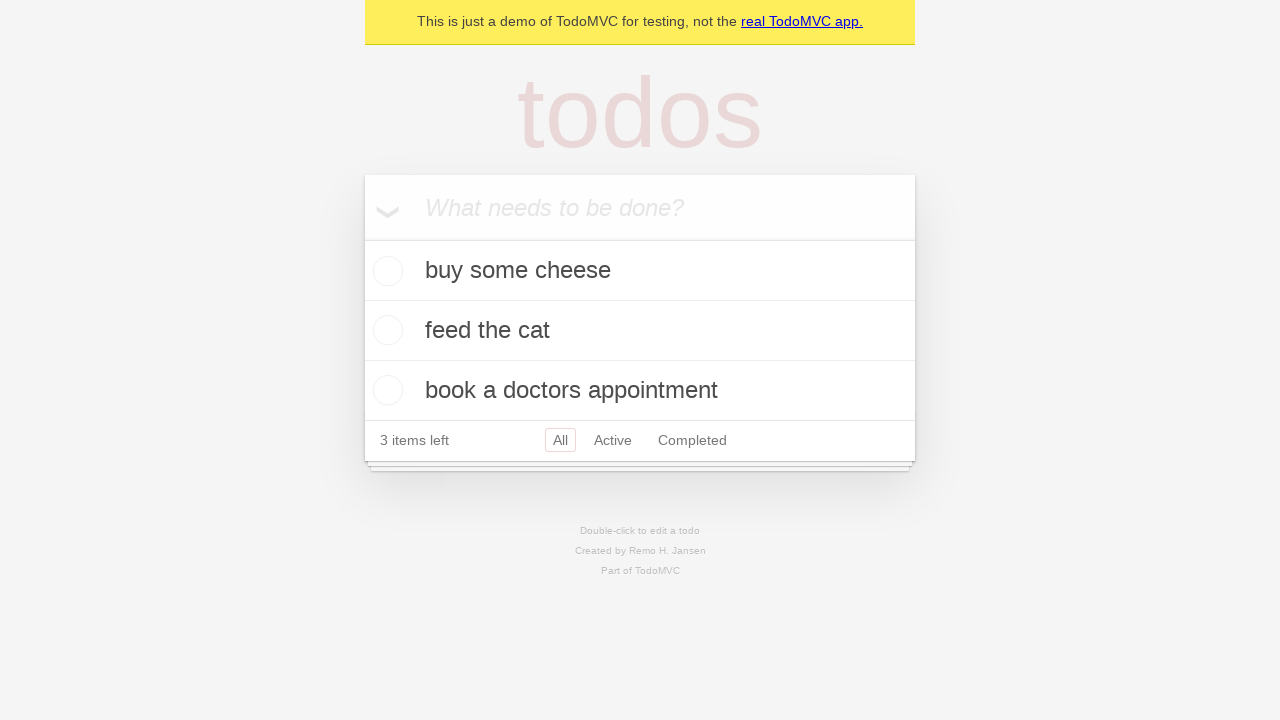

Waited for all three todo items to load
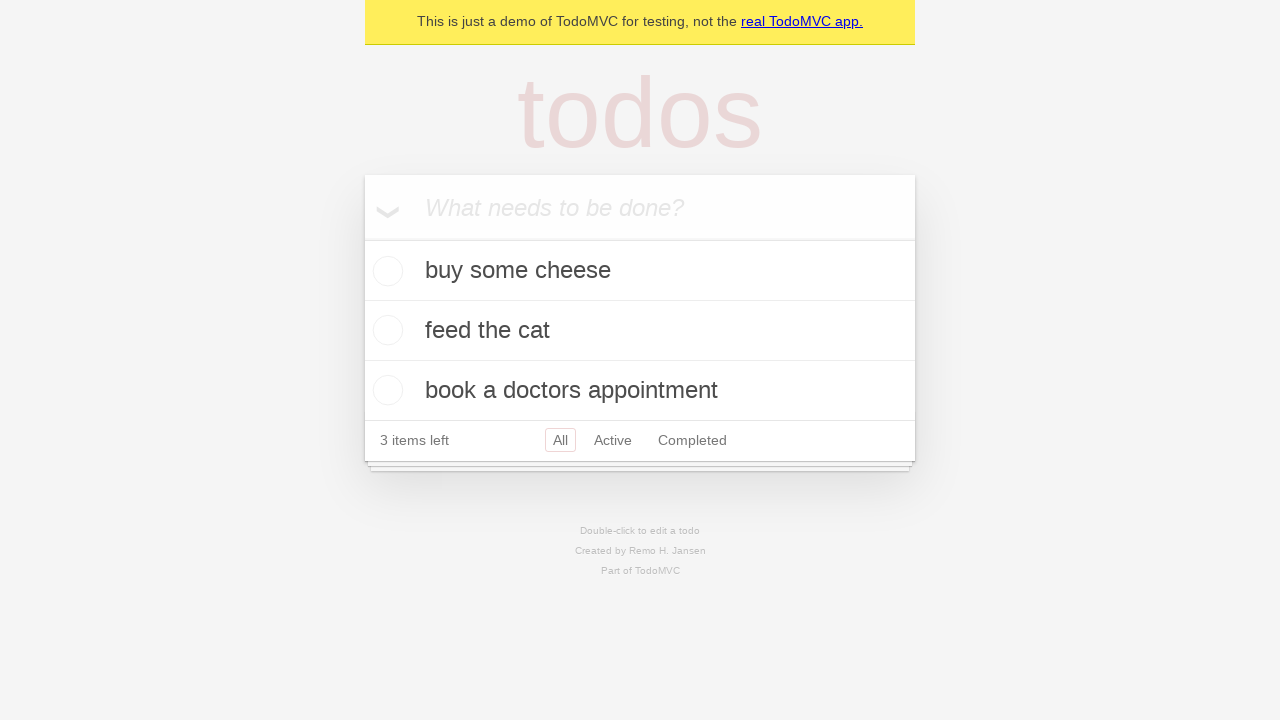

Checked the second todo item checkbox at (385, 330) on [data-testid='todo-item'] >> nth=1 >> internal:role=checkbox
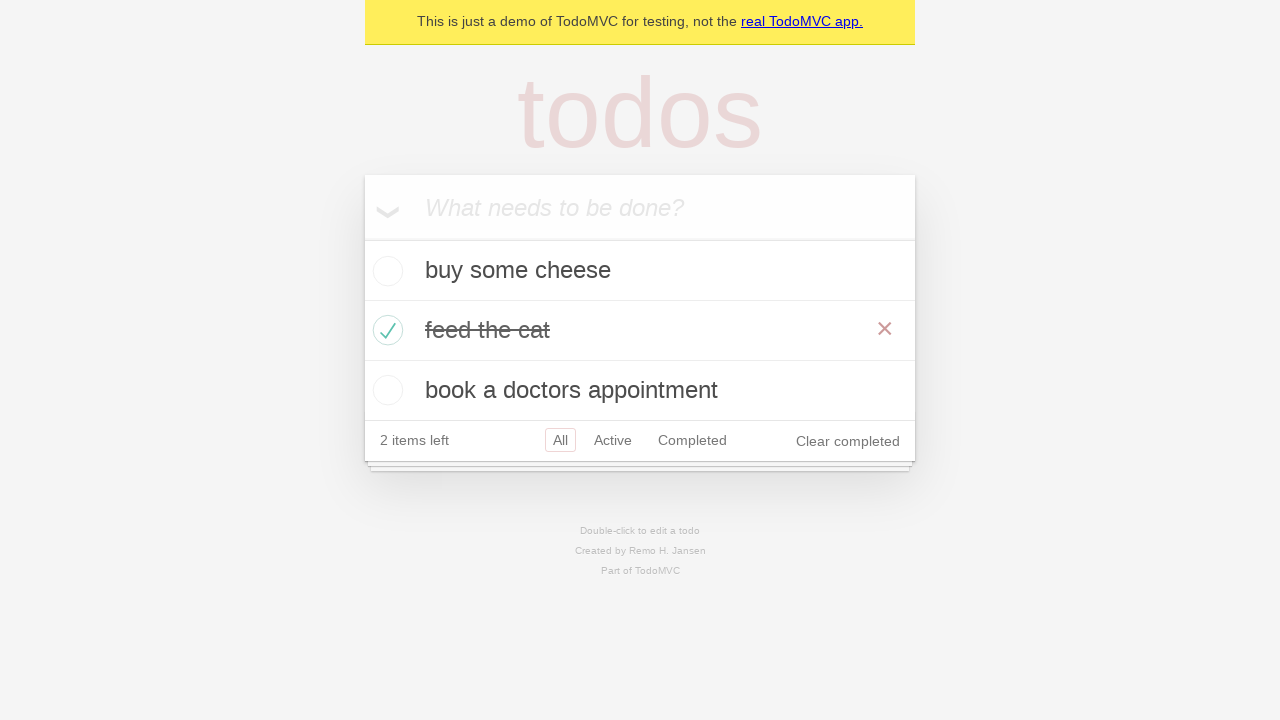

Clicked 'All' filter link at (560, 440) on internal:role=link[name="All"i]
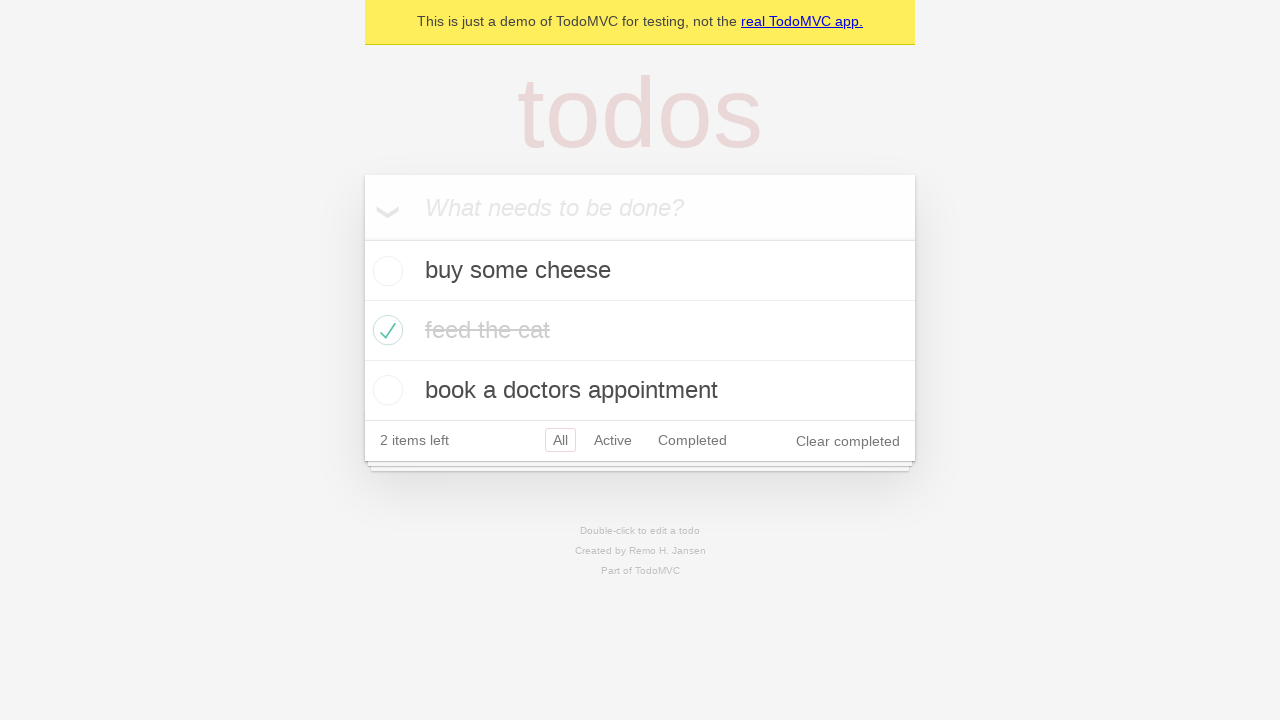

Clicked 'Active' filter link at (613, 440) on internal:role=link[name="Active"i]
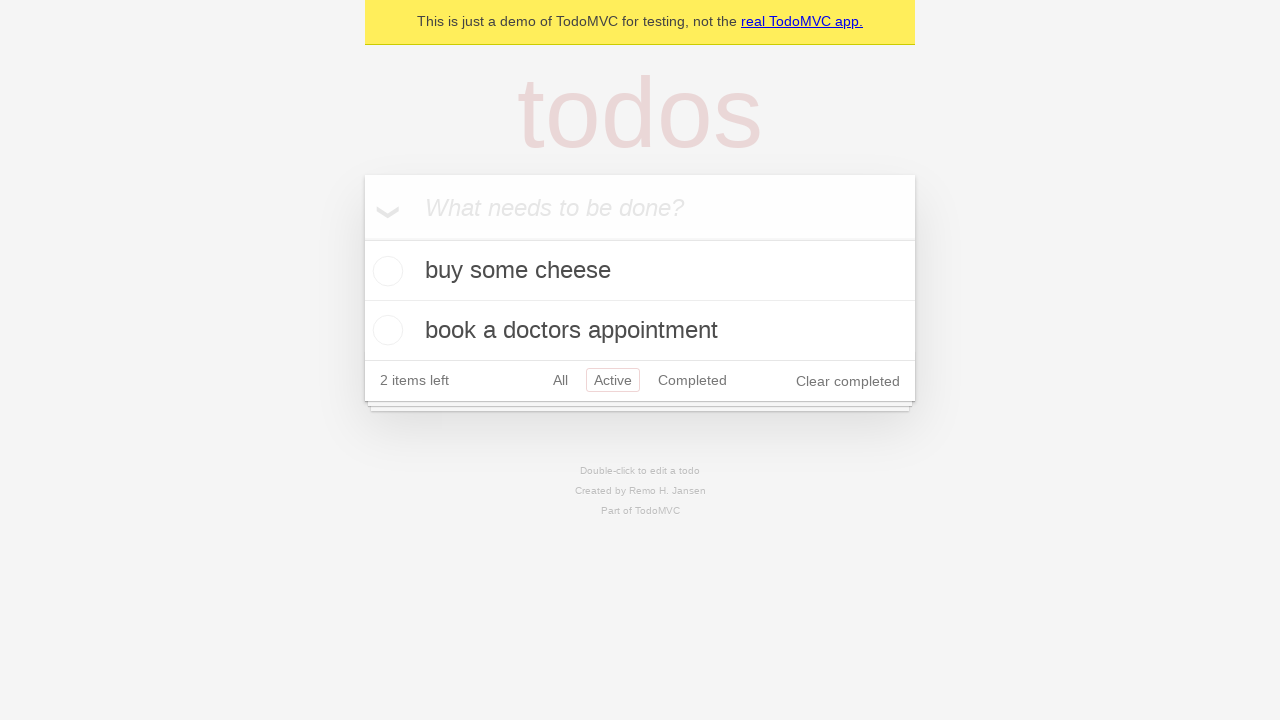

Clicked 'Completed' filter link at (692, 380) on internal:role=link[name="Completed"i]
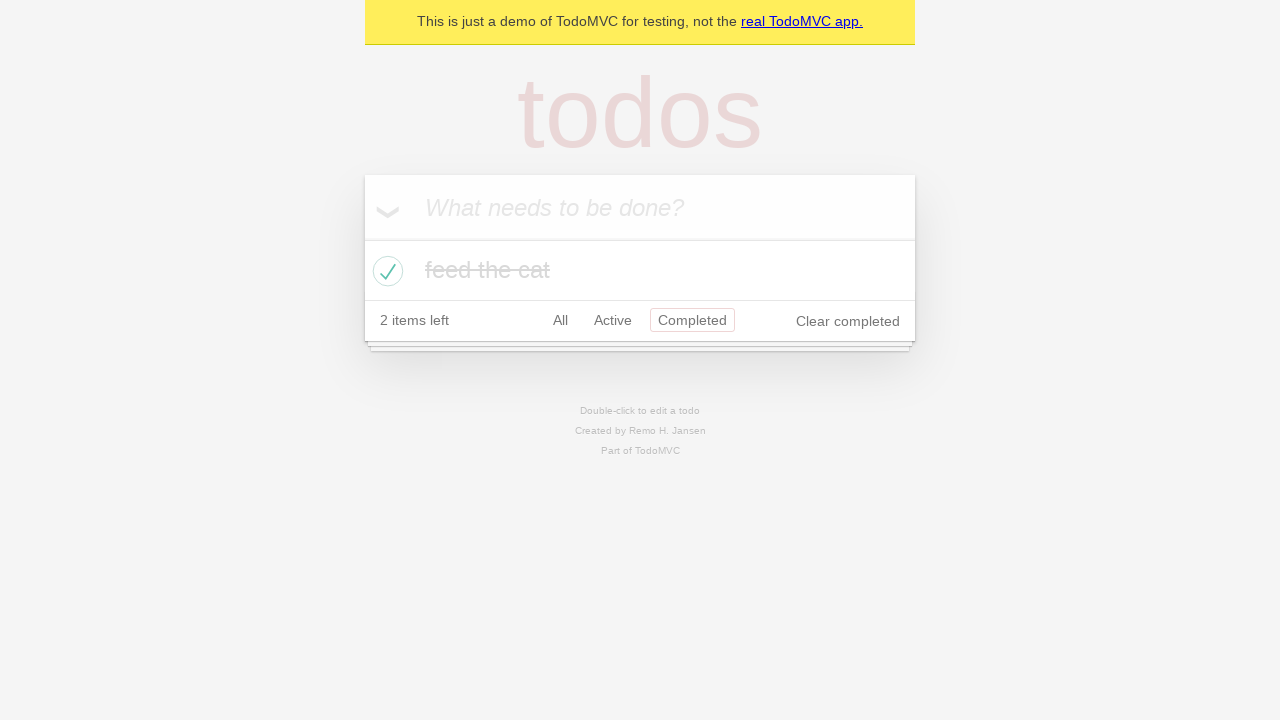

Navigated back using browser back button
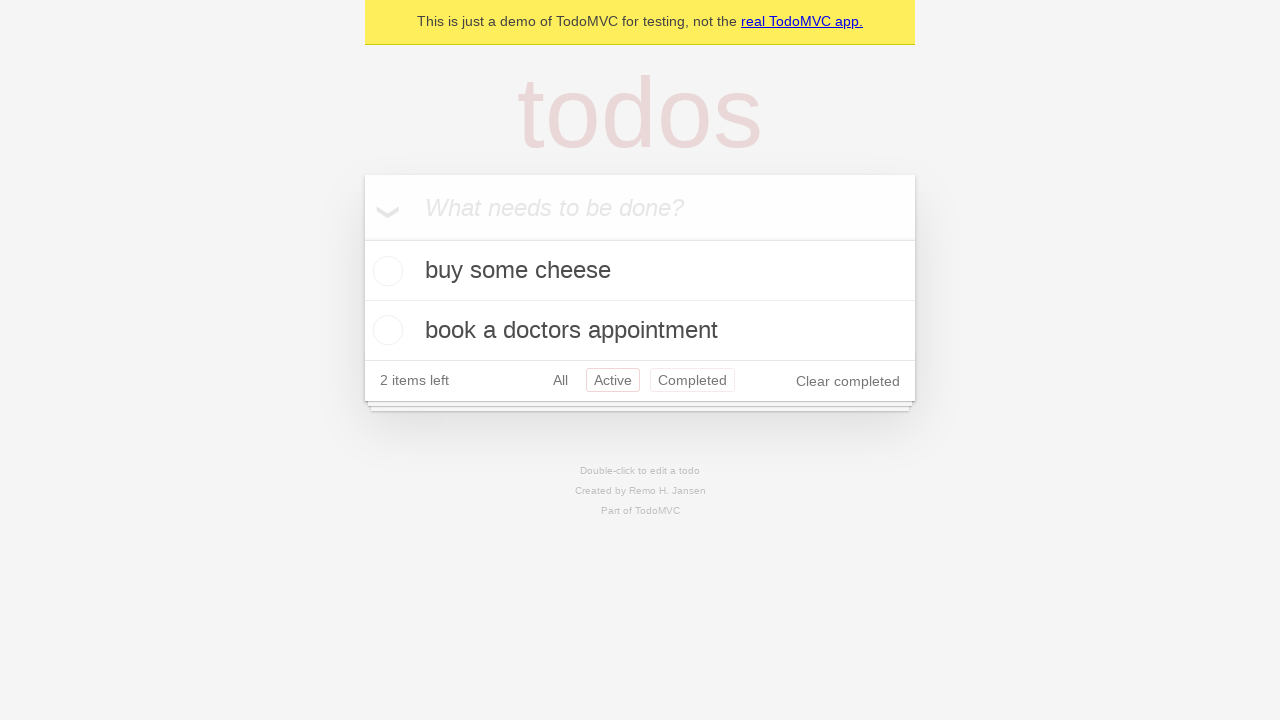

Navigated back again using browser back button
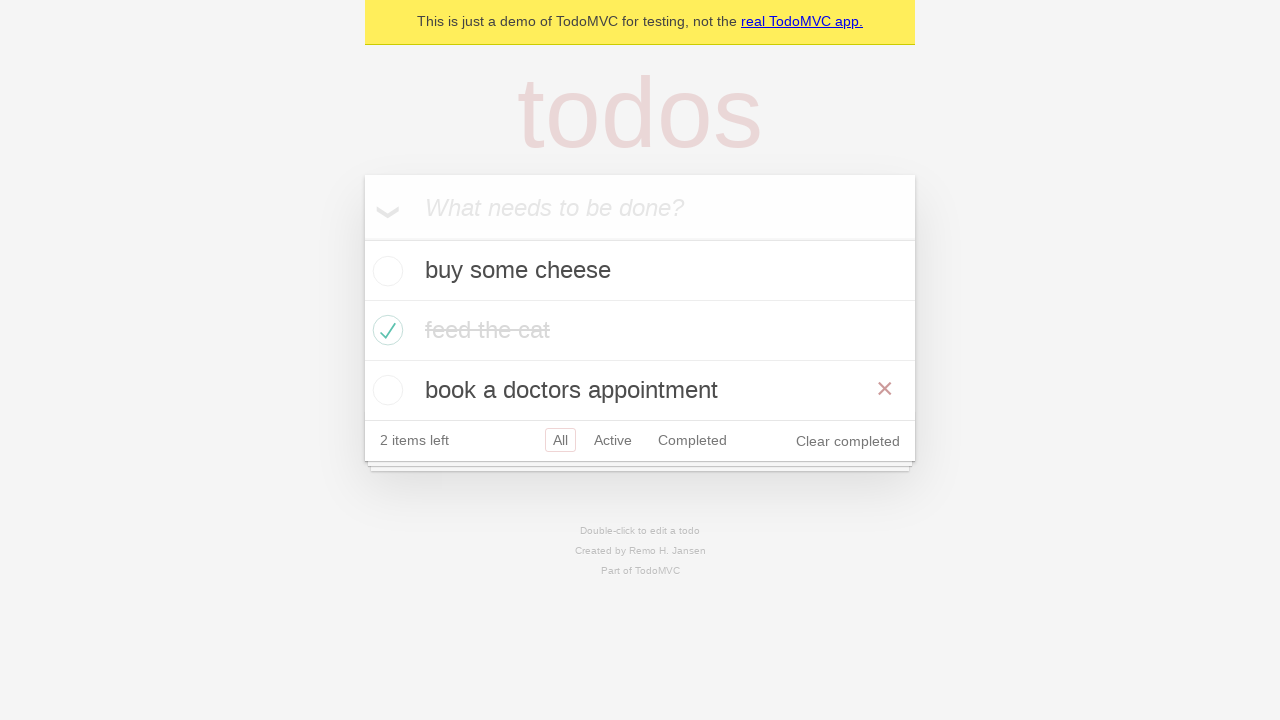

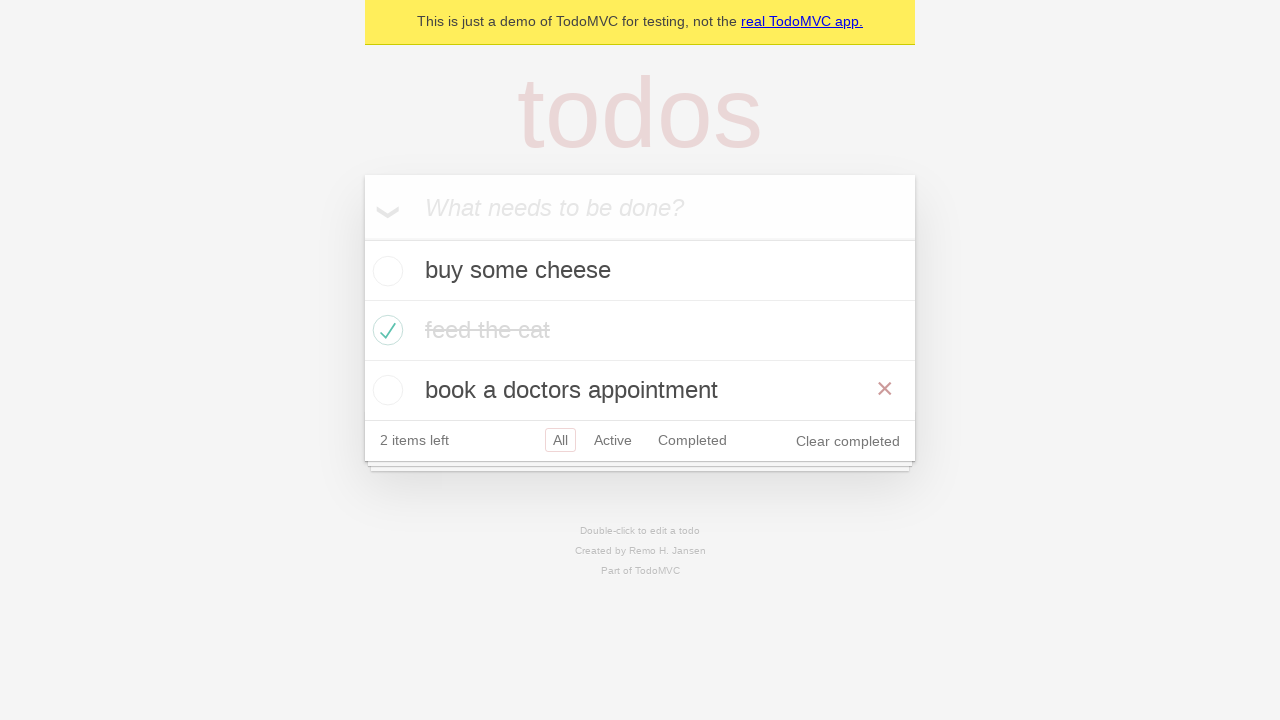